Tests form interaction with page refresh and alert handling by filling username and email fields, refreshing, and submitting

Starting URL: https://qavbox.github.io/demo/signup/

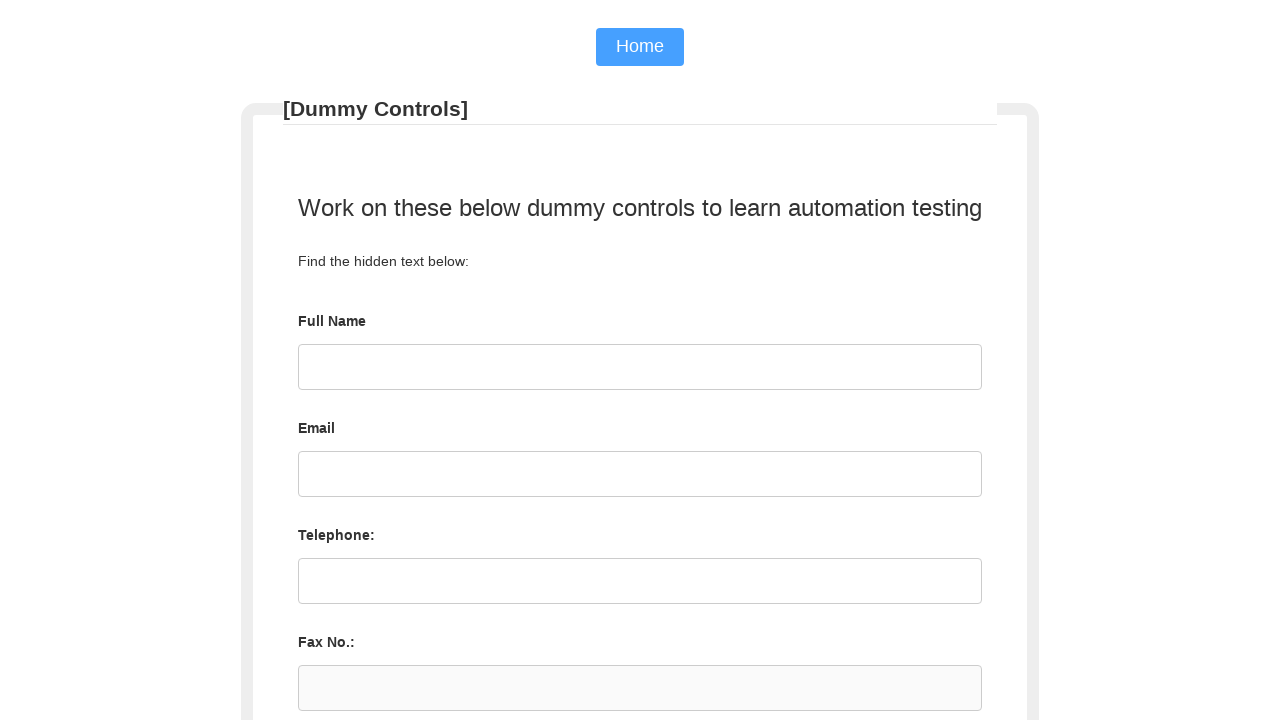

Filled username field with 'Test' on #username
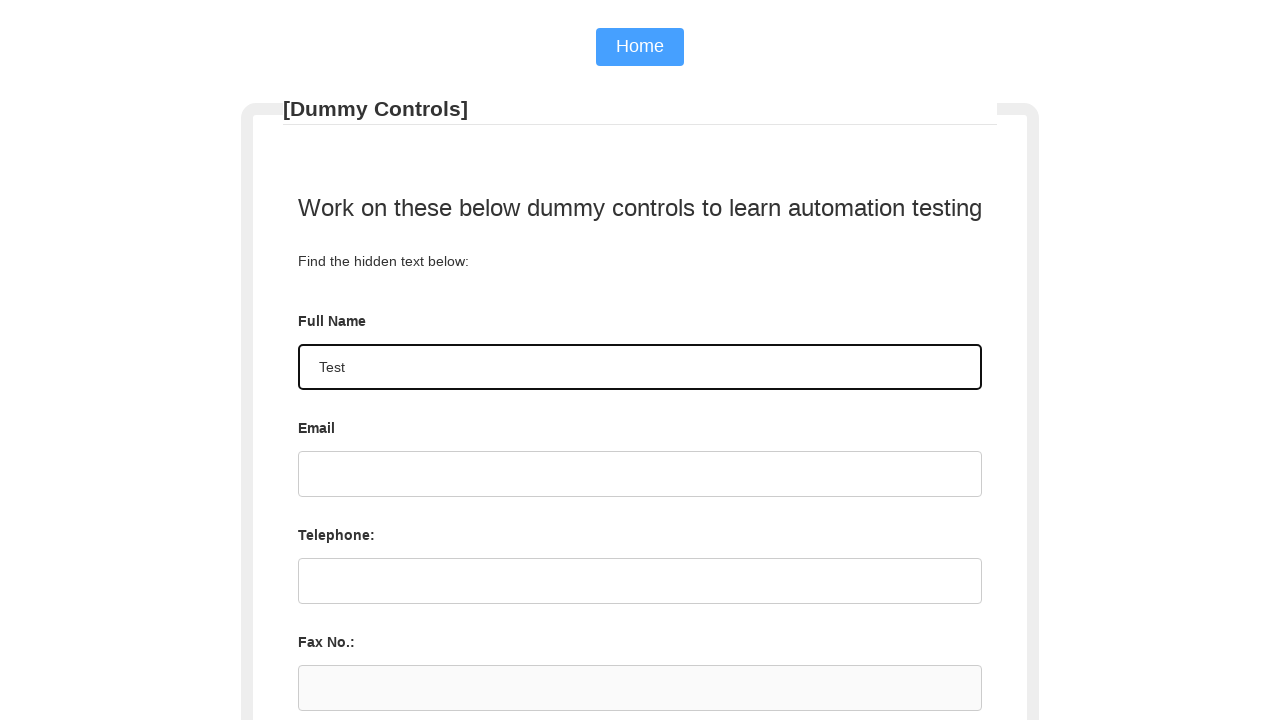

Refreshed the page
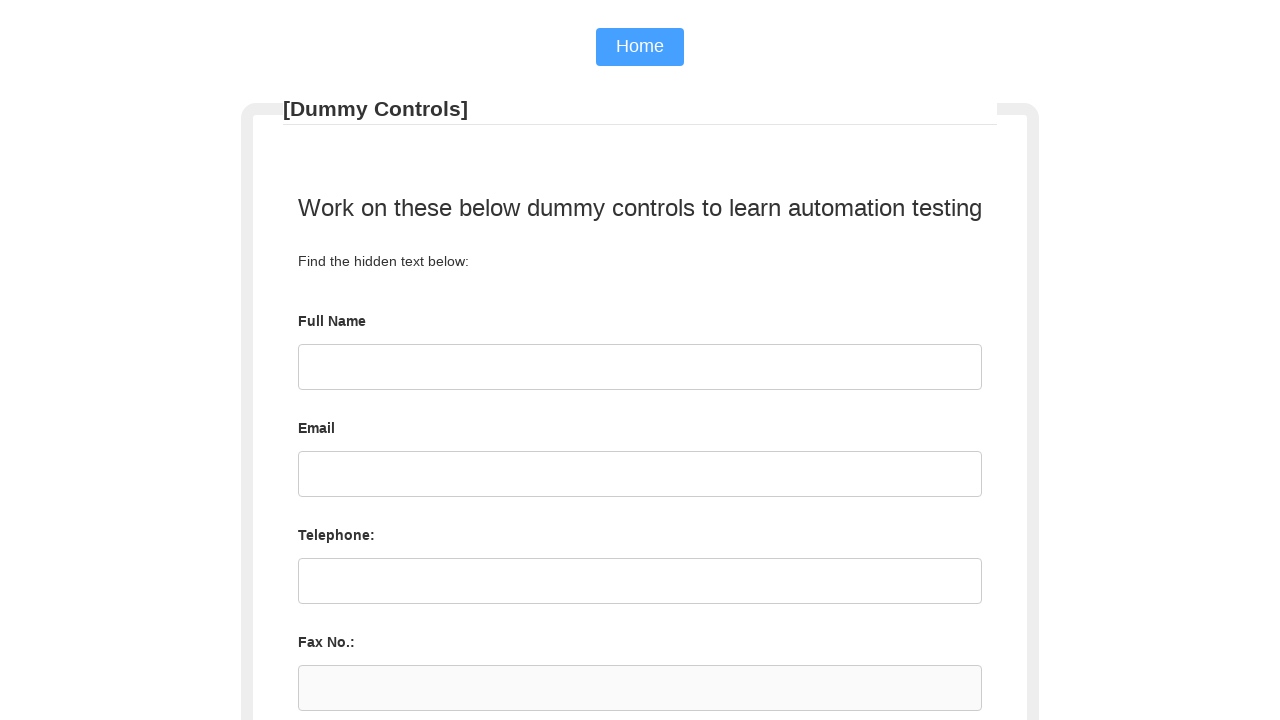

Filled username field with 'Test' after page refresh on #username
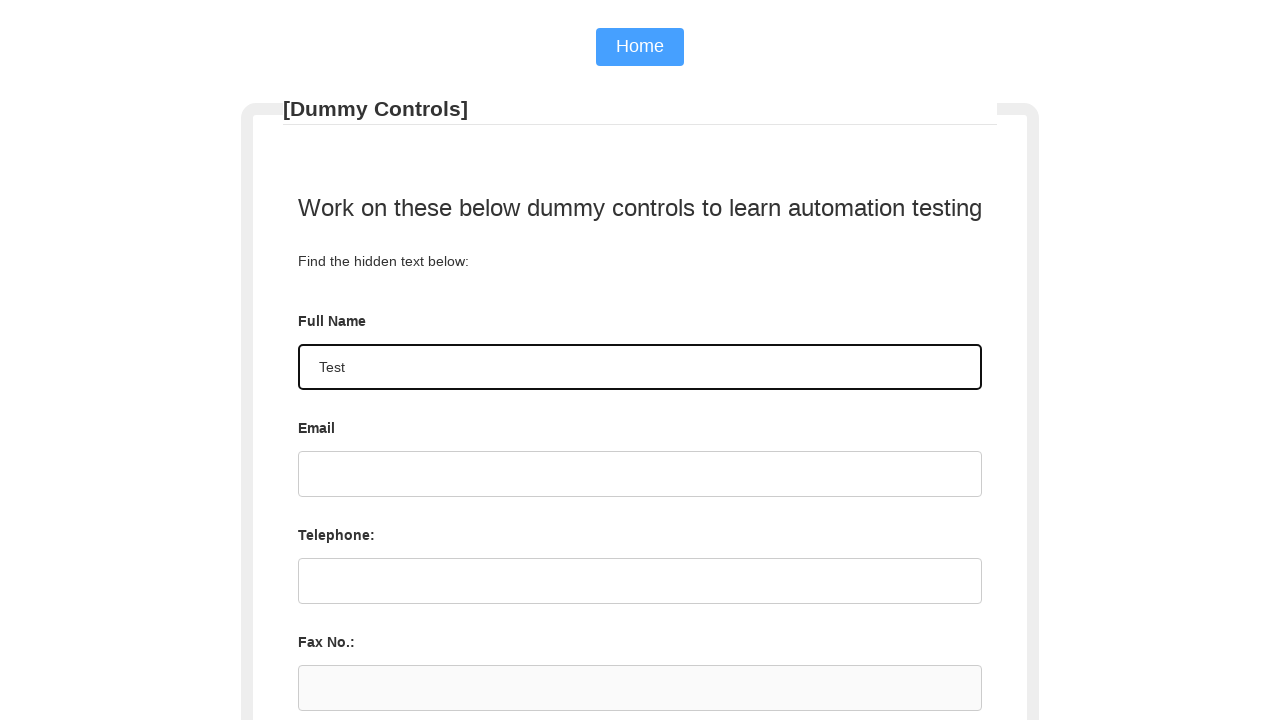

Filled email field with 'Test@test.com' on #email
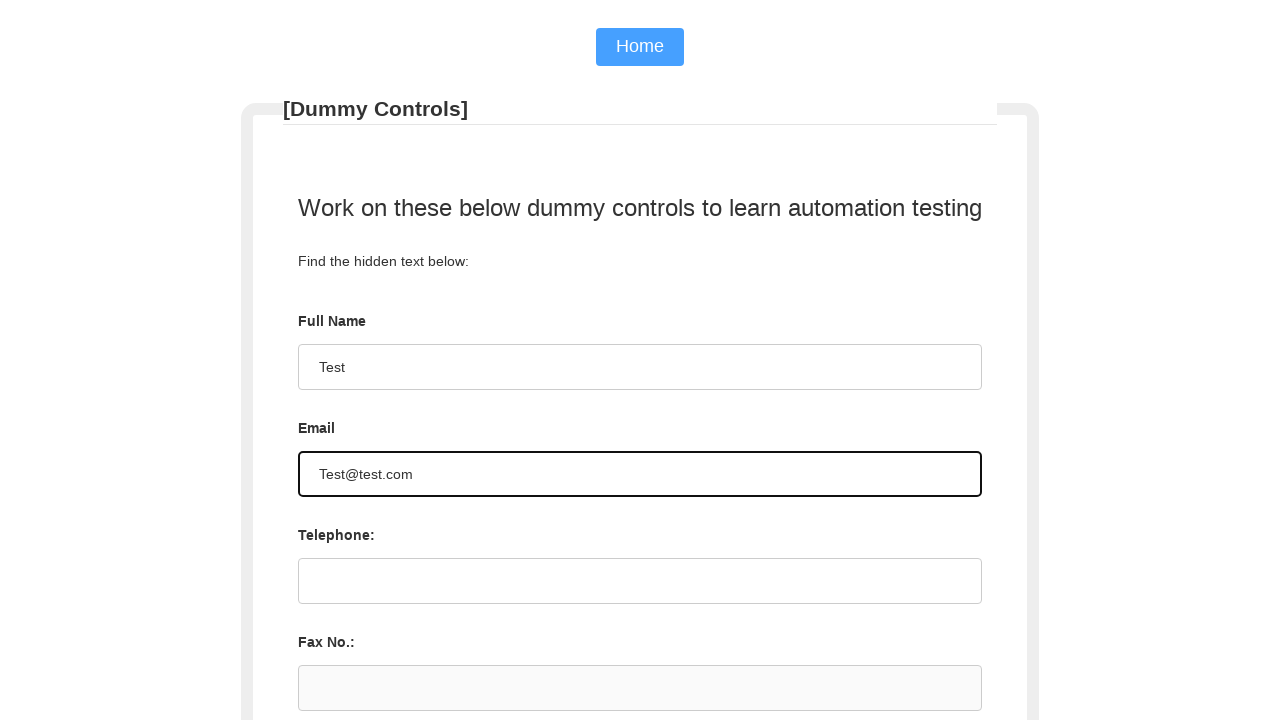

Set up dialog handler to accept alerts
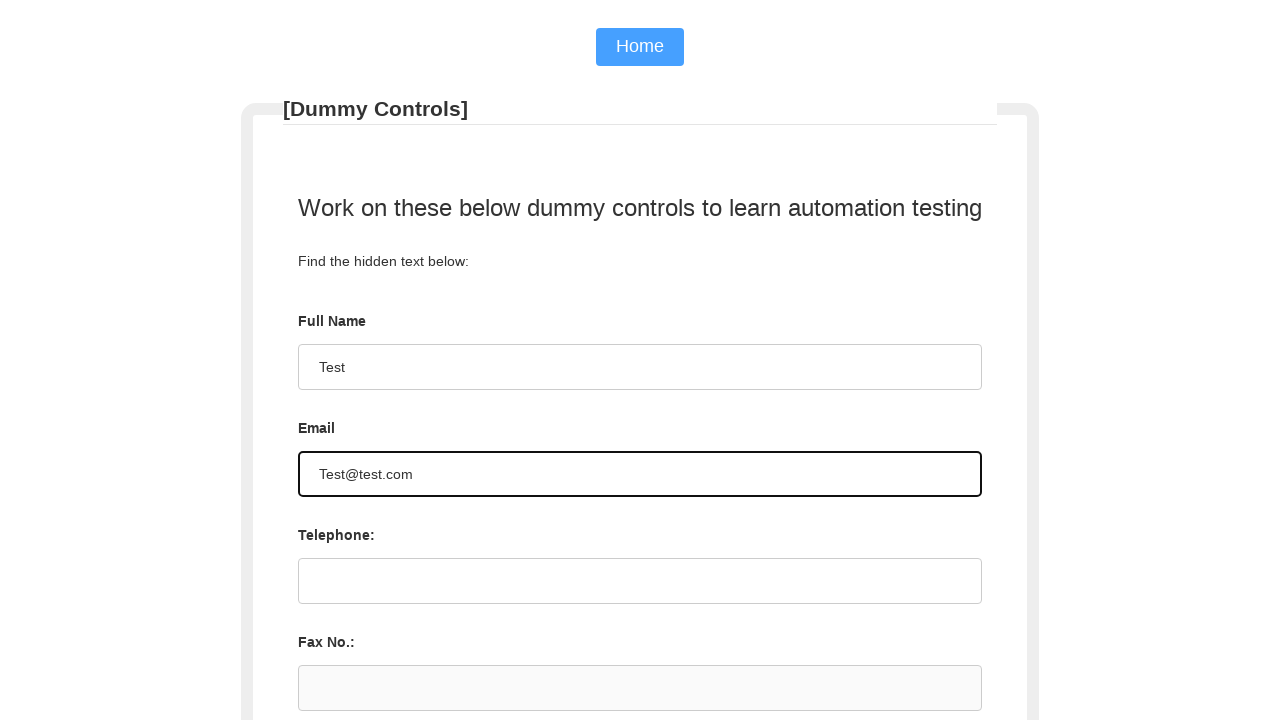

Clicked submit button and accepted alert at (640, 533) on #submit
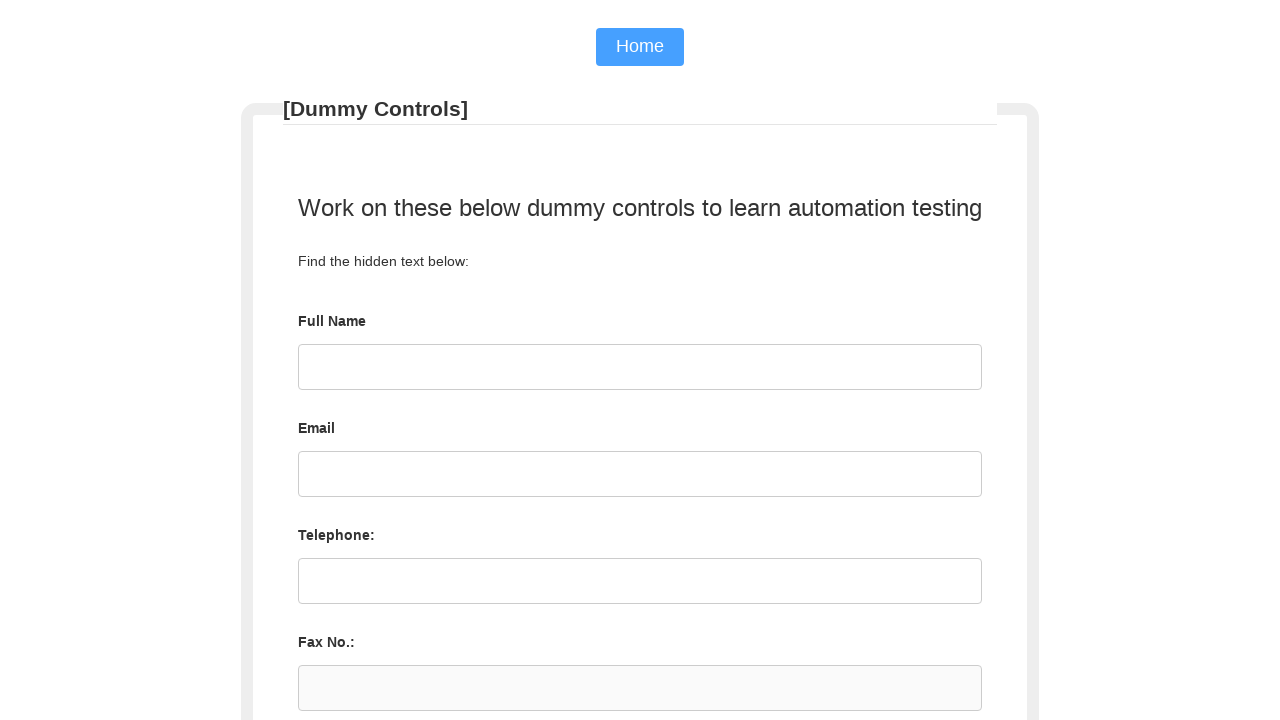

Filled username field with 'Test' after alert handling on #username
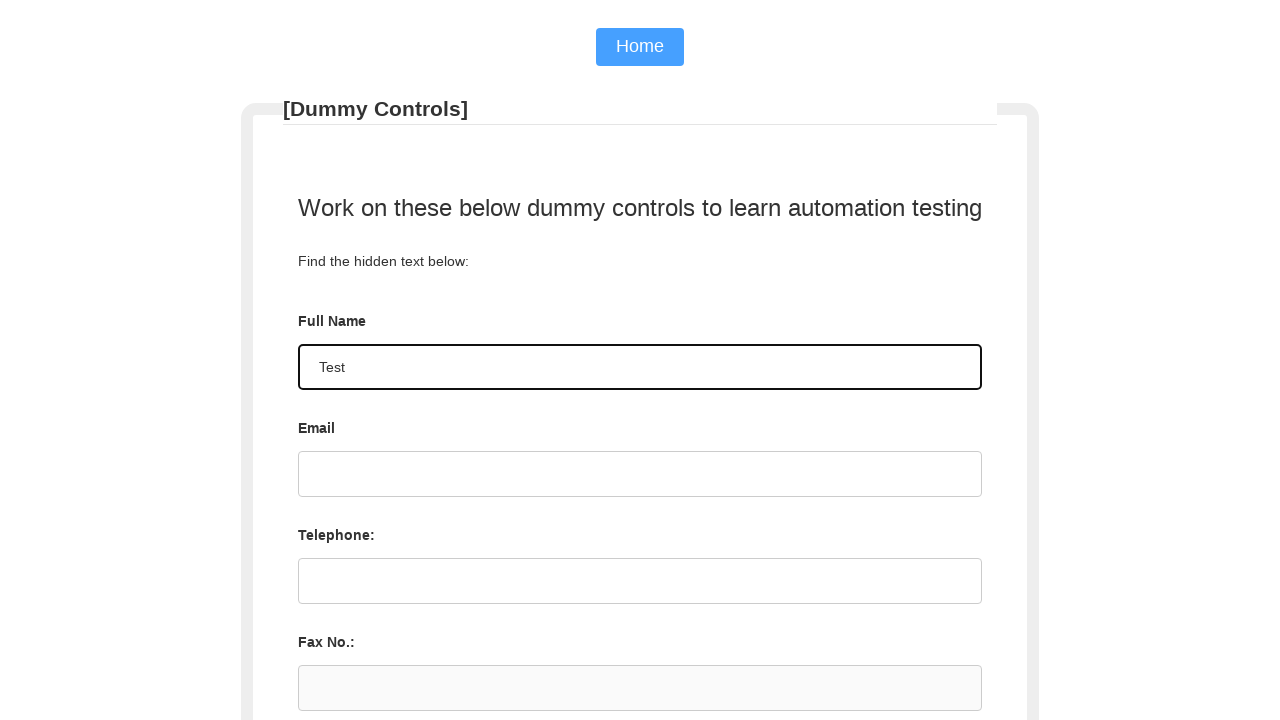

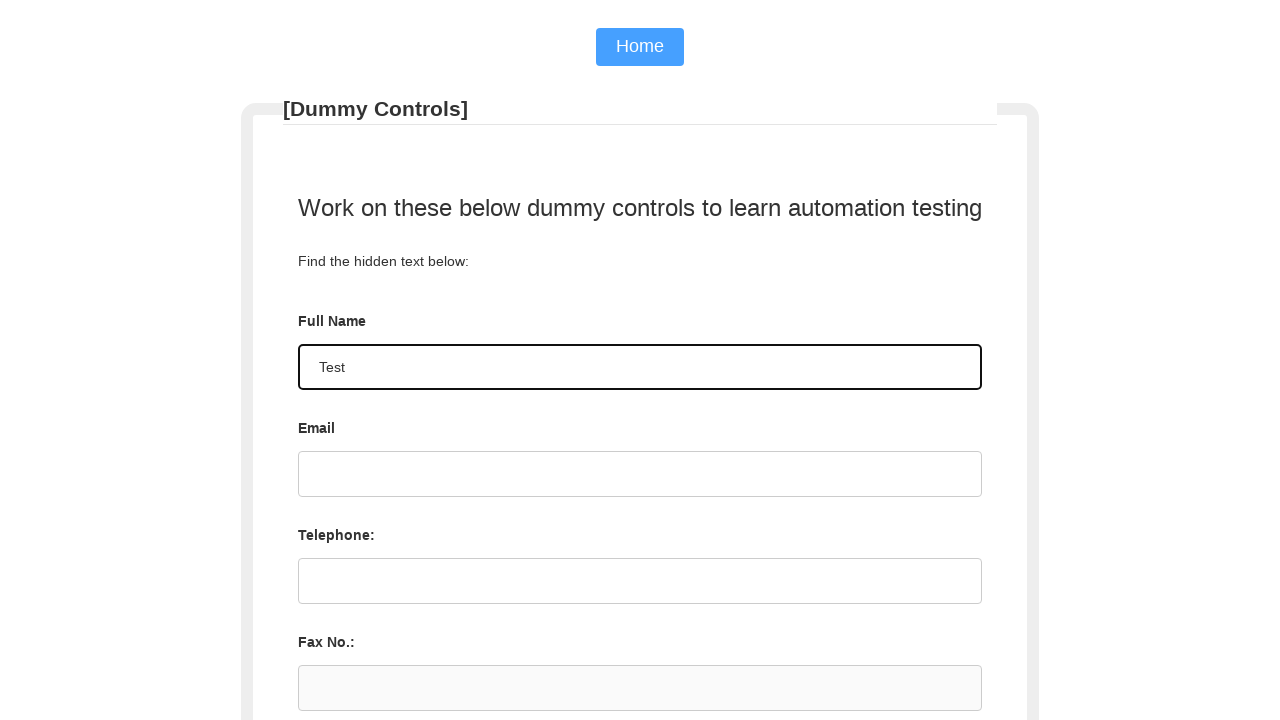